Tests the Coffee Bean Korea store locator by selecting region search, opening the city dropdown, and selecting a city to filter stores.

Starting URL: https://www.coffeebeankorea.com/store/store.asp

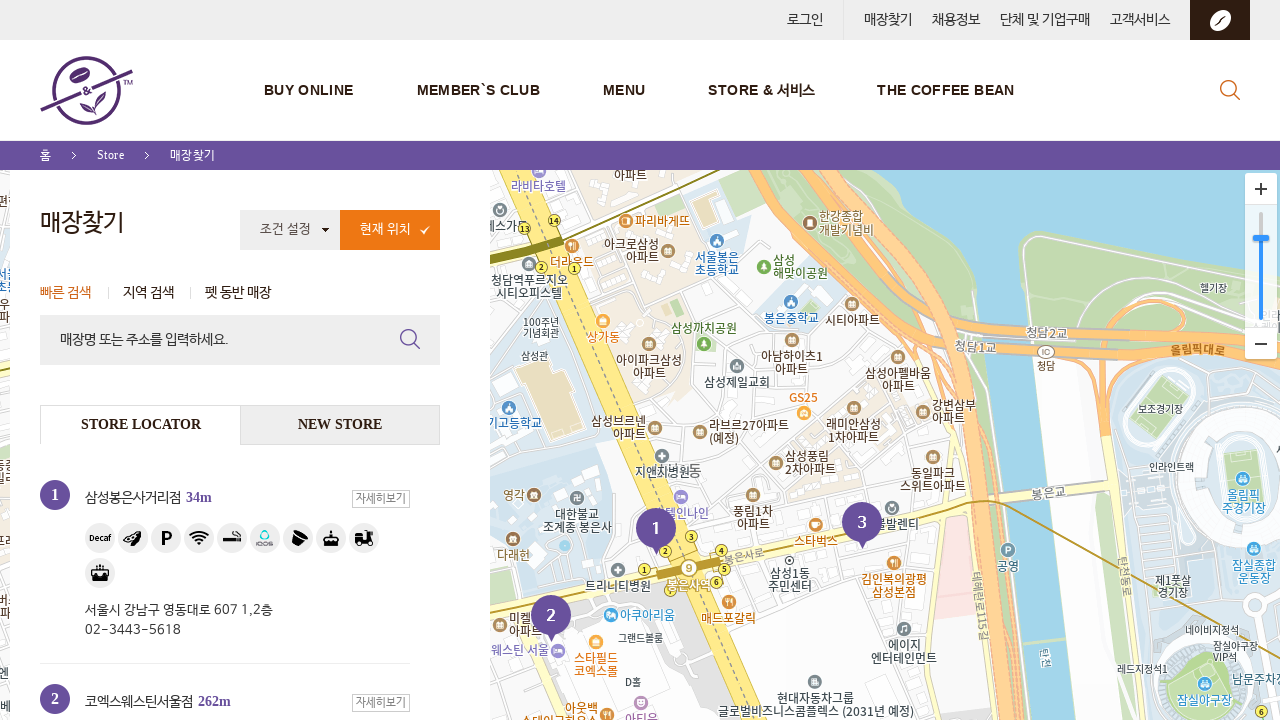

Clicked on region search option at (141, 293) on .region_srh
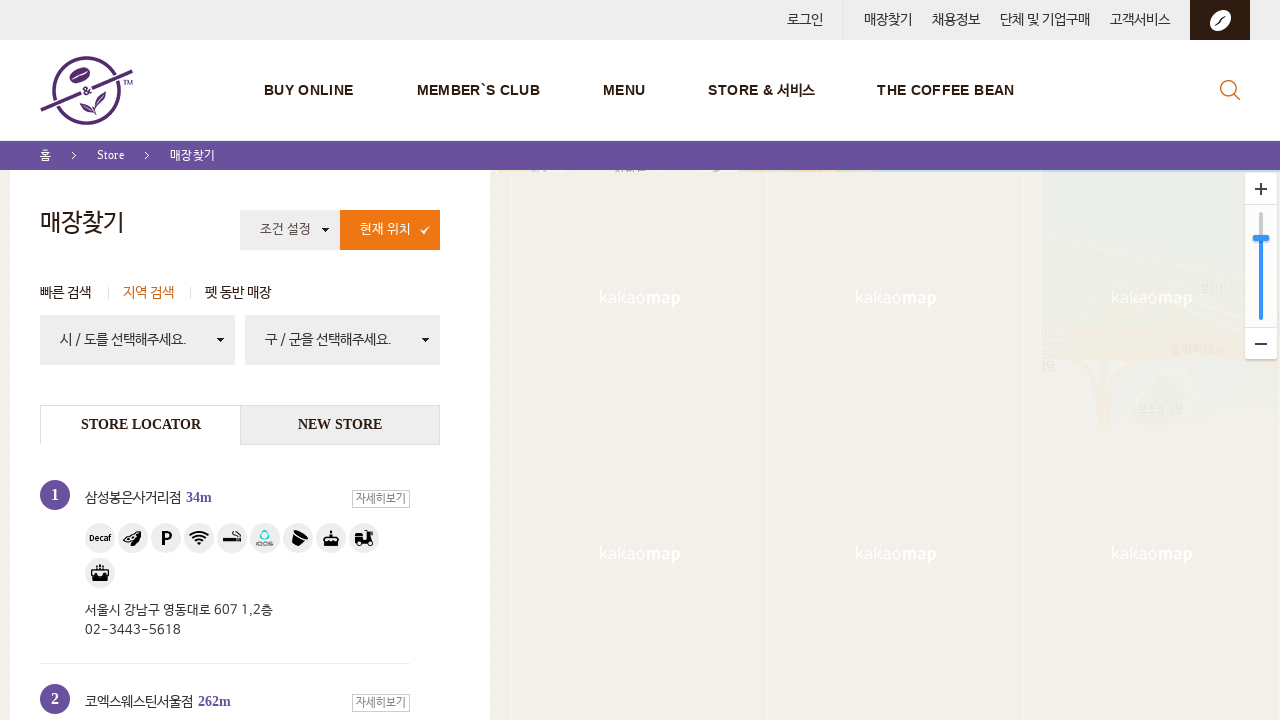

Waited 500ms for region search to initialize
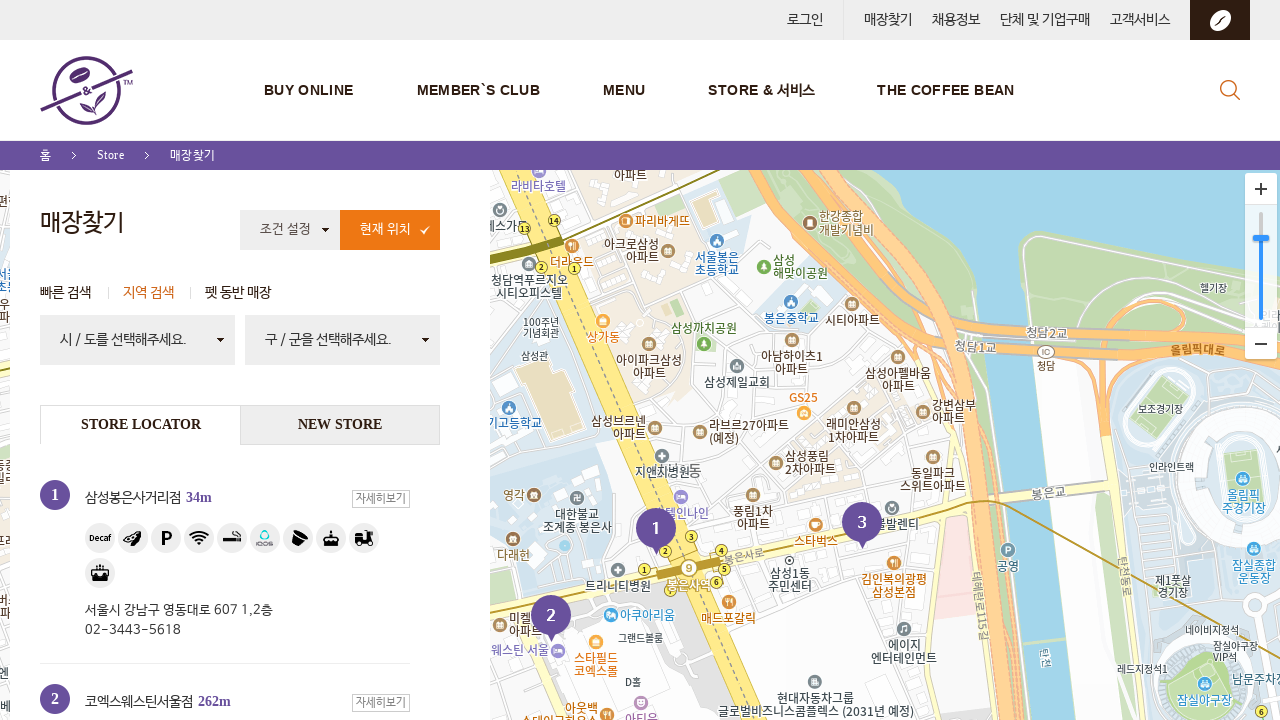

Clicked on the local/city dropdown title at (138, 340) on #localTitle
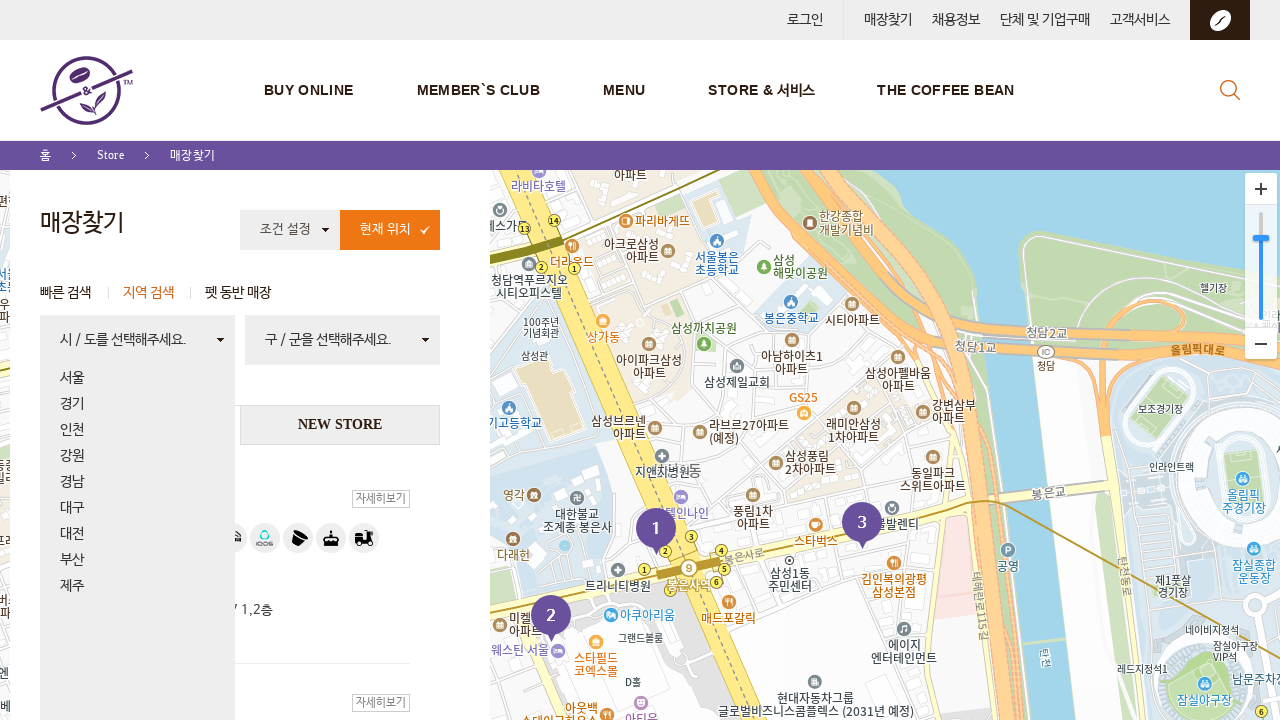

Waited 500ms for city dropdown to open
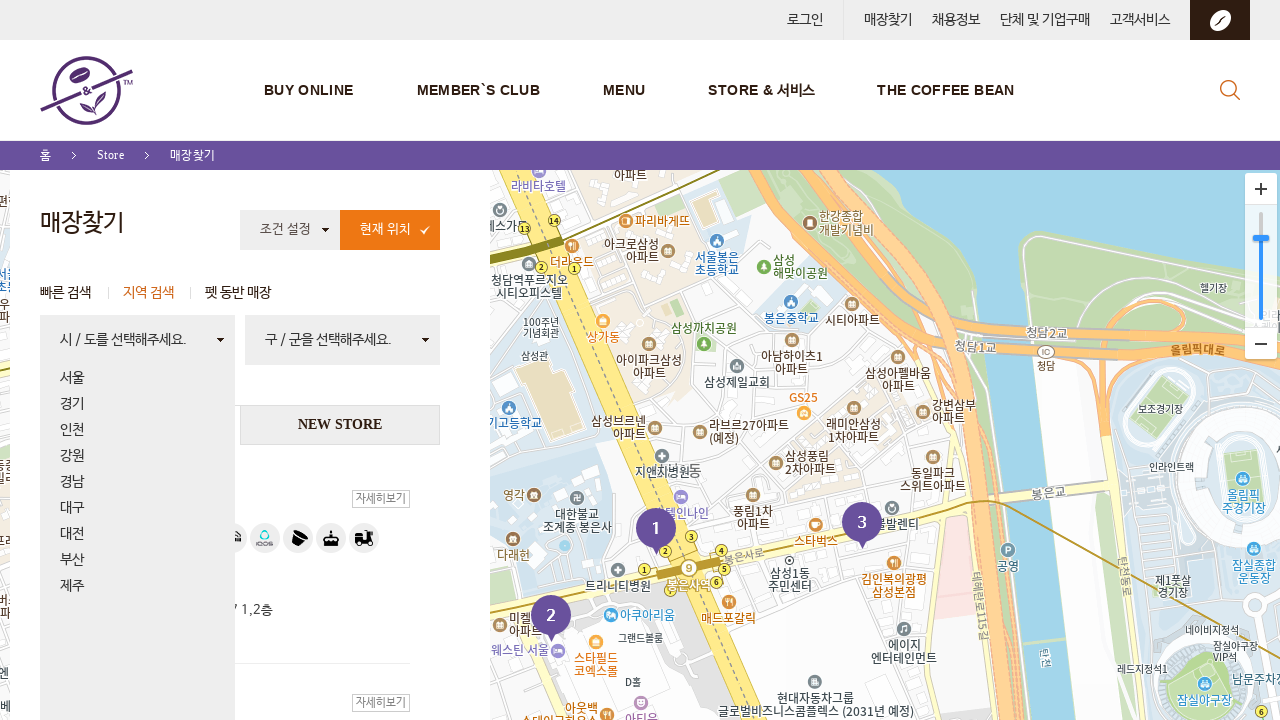

Selected 3rd city option from dropdown at (138, 430) on #storeLocal li >> nth=2
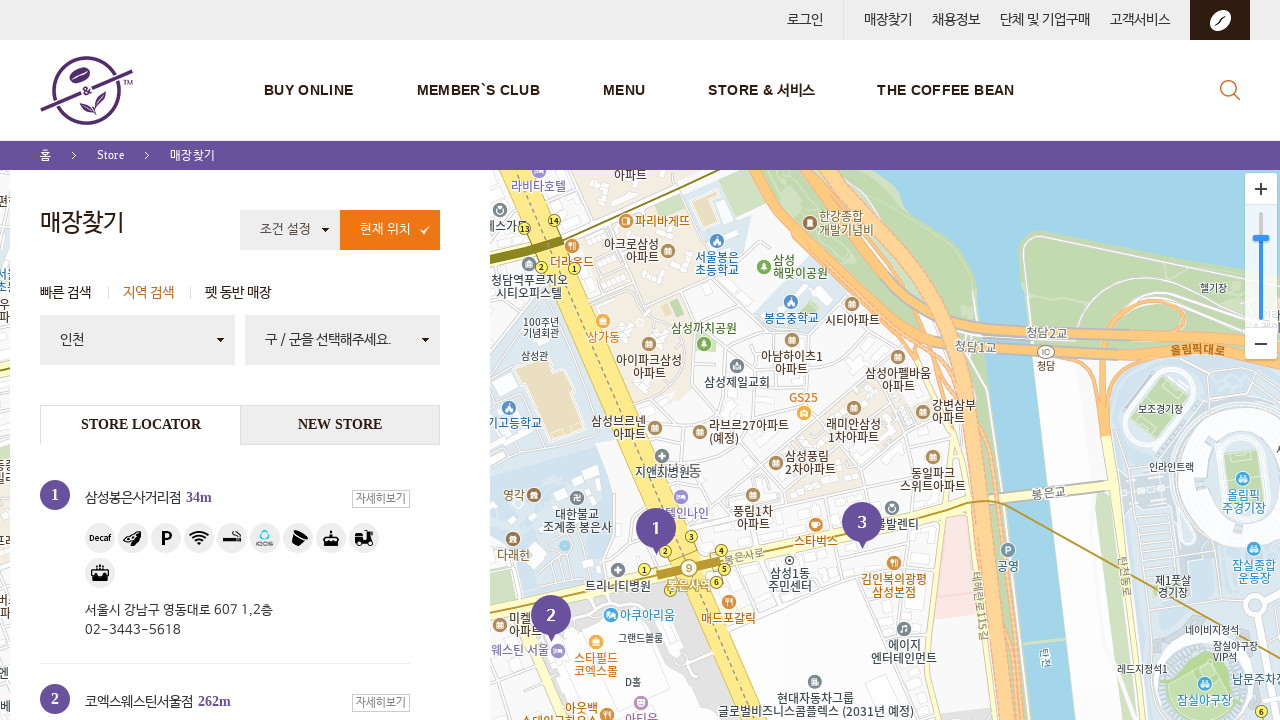

Waited 500ms for city selection to process
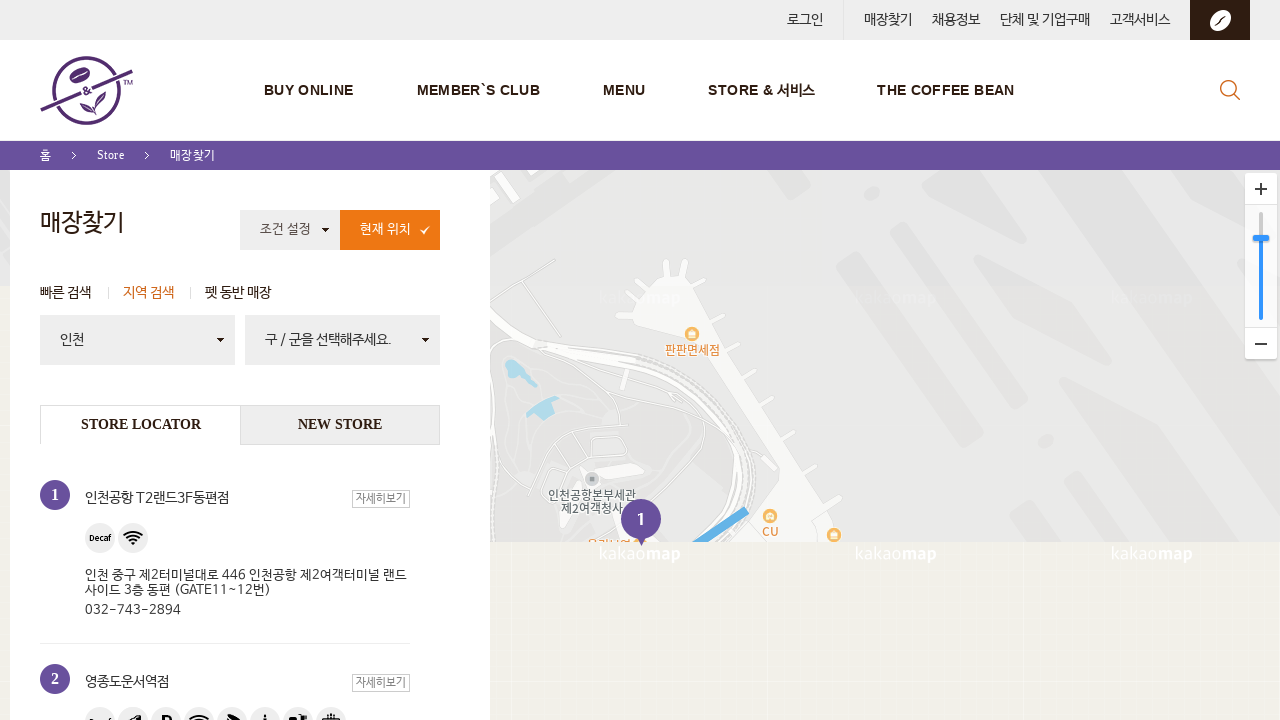

Store results loaded and displayed
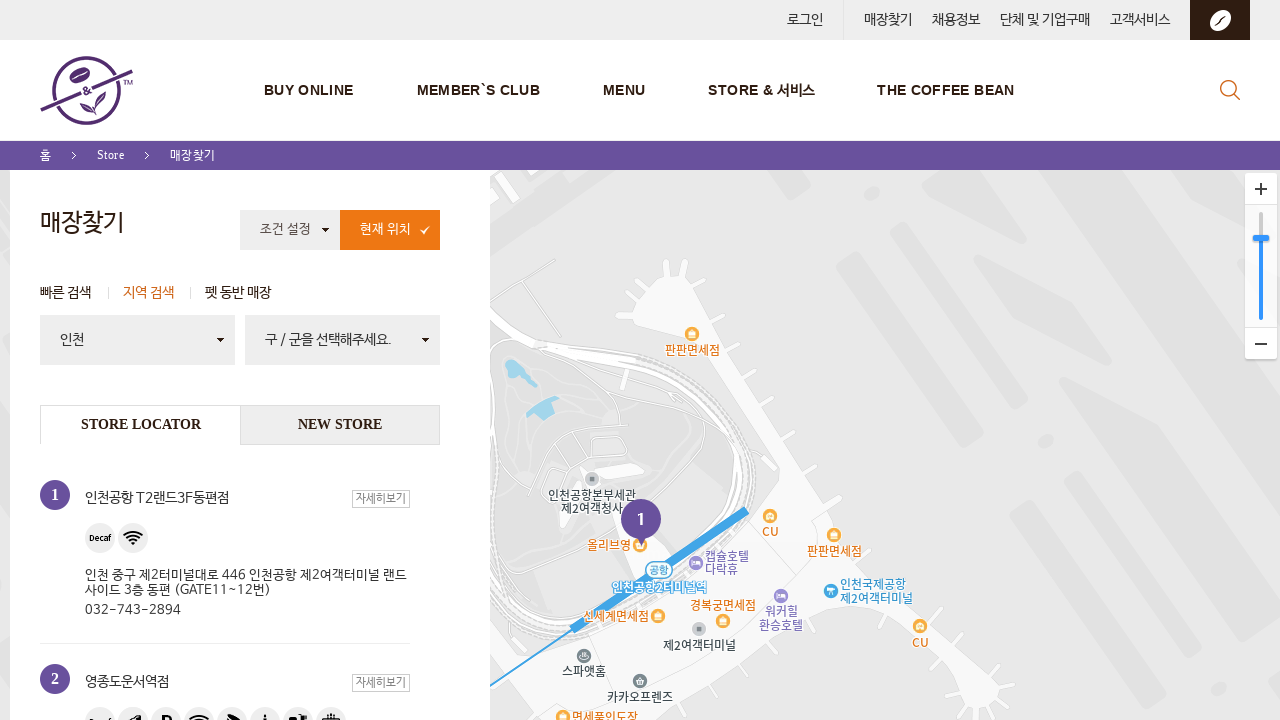

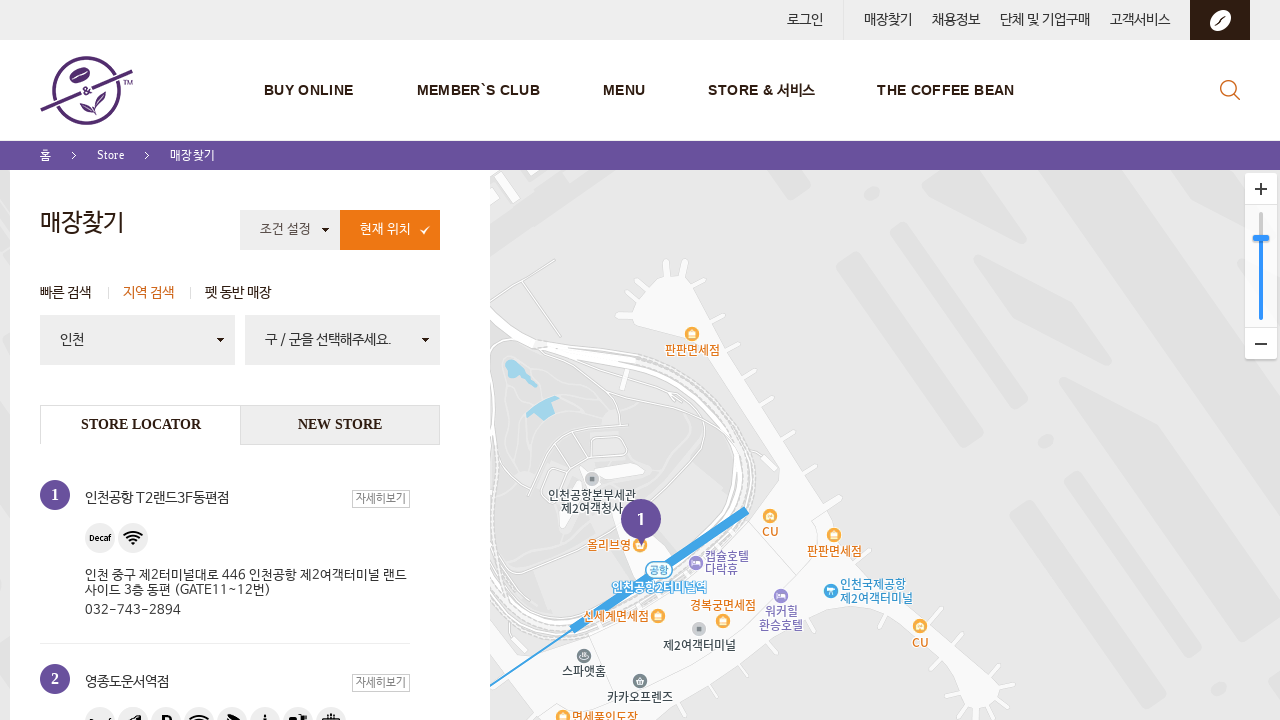